Tests product search and add-to-cart functionality by searching for products starting with 'c', finding a specific product (Corn), and clicking its button

Starting URL: https://rahulshettyacademy.com/seleniumPractise/#/

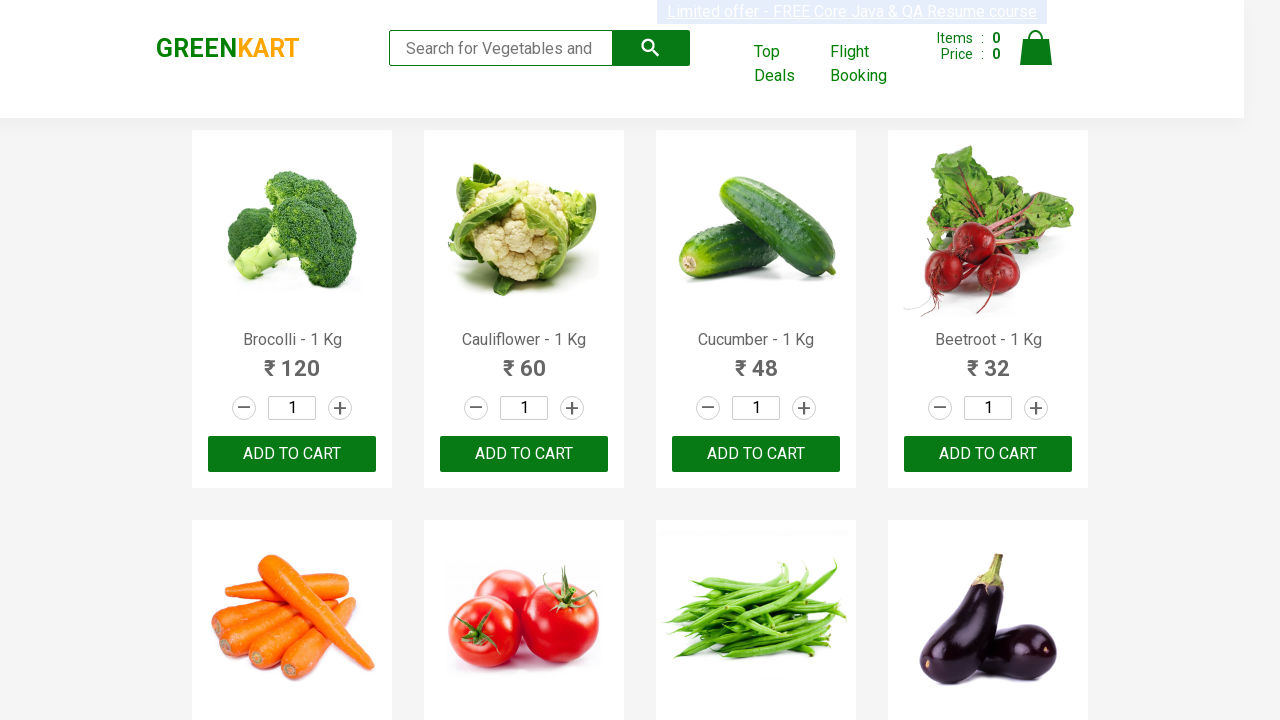

Filled search field with 'c' to filter products on .search-keyword
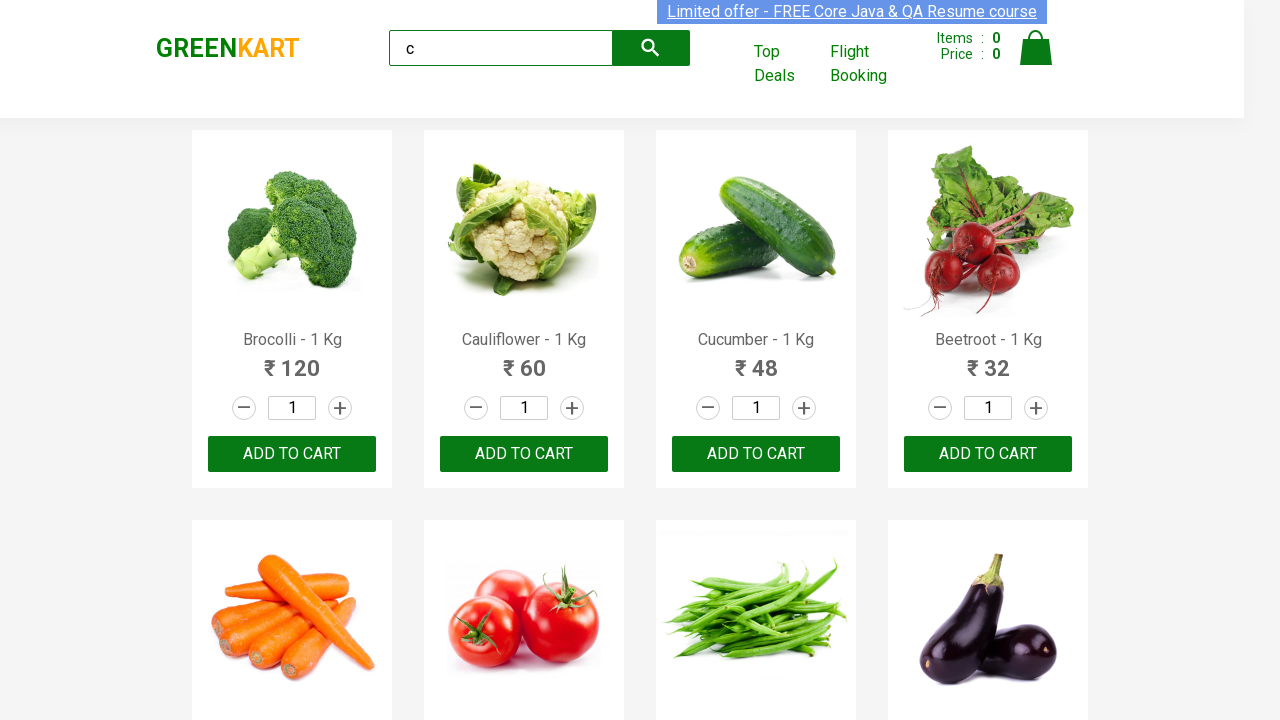

Waited 2 seconds for products to be filtered
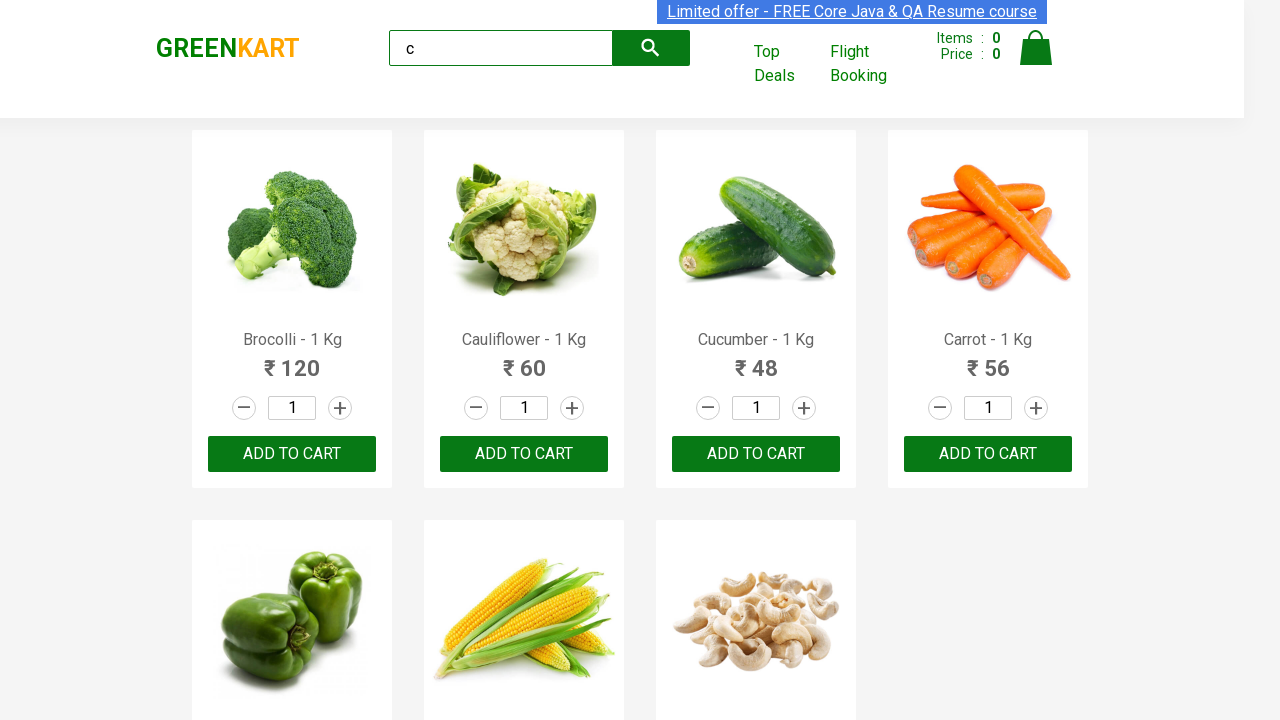

Visible products loaded
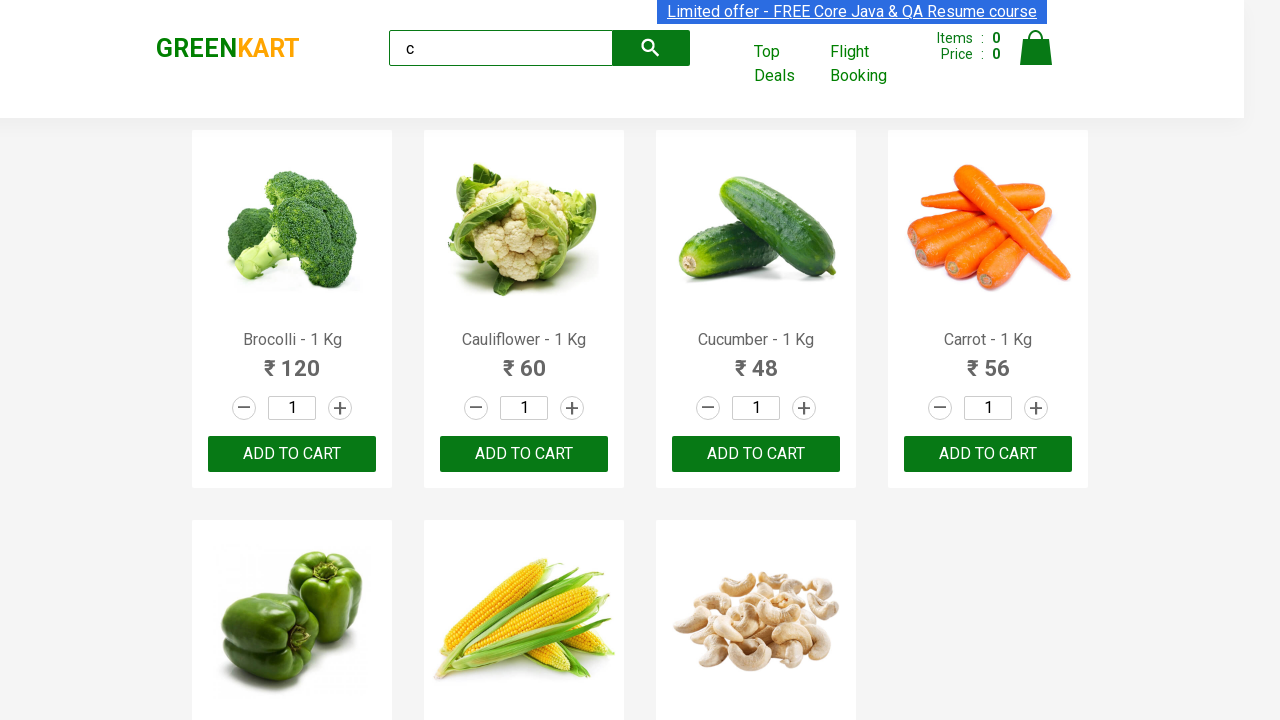

Found and clicked 'Corn' product add-to-cart button at (524, 569) on .product:visible >> nth=5 >> button
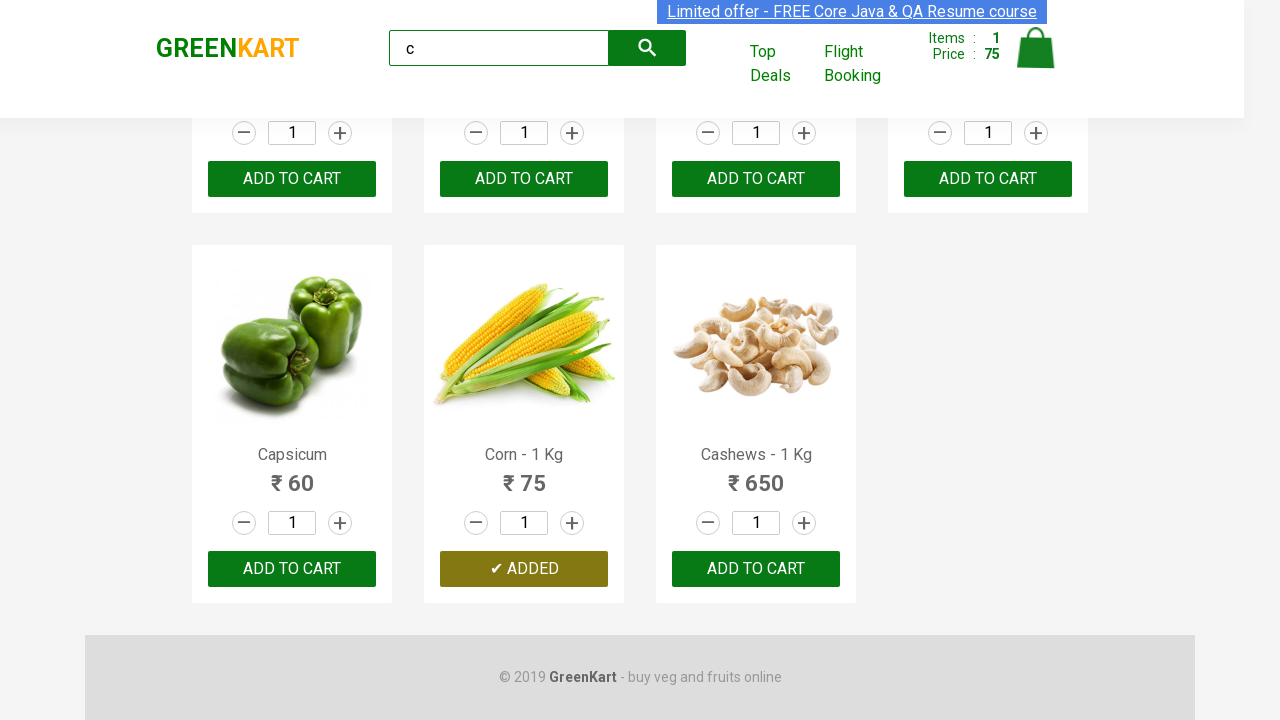

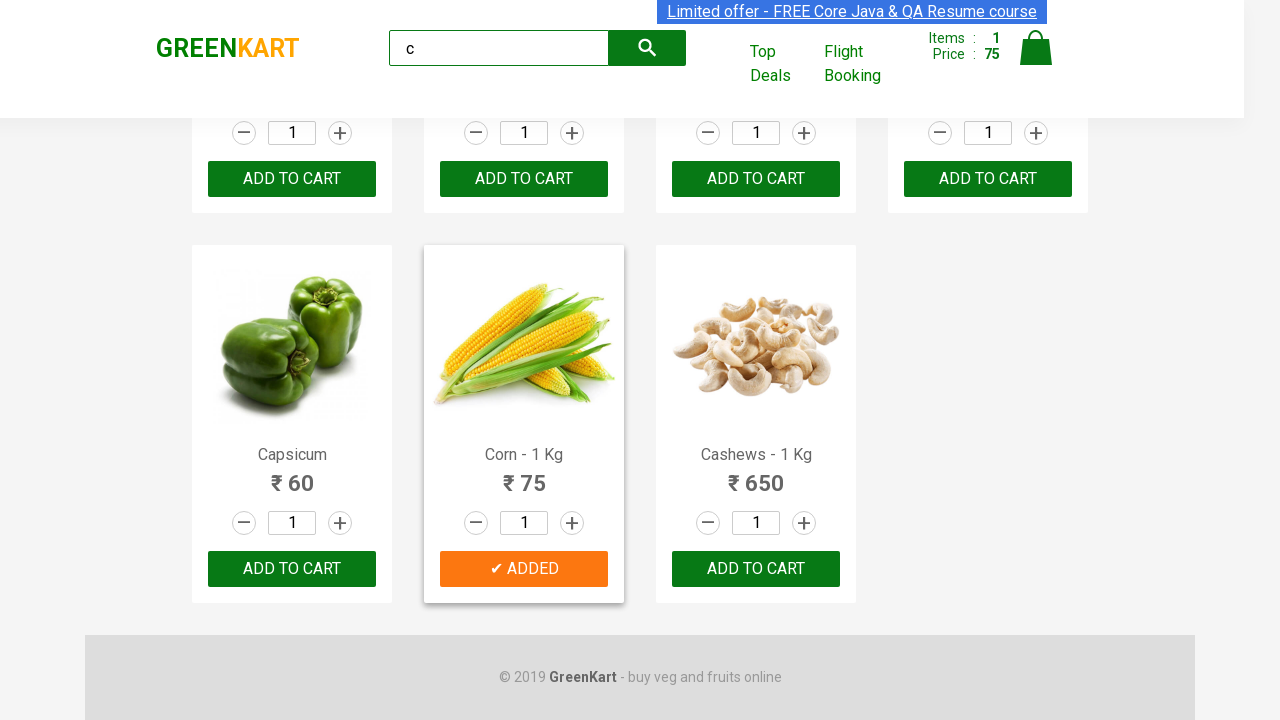